Tests the text input action by entering text into a field, clicking the result button, and verifying the output message.

Starting URL: https://kristinek.github.io/site/examples/actions

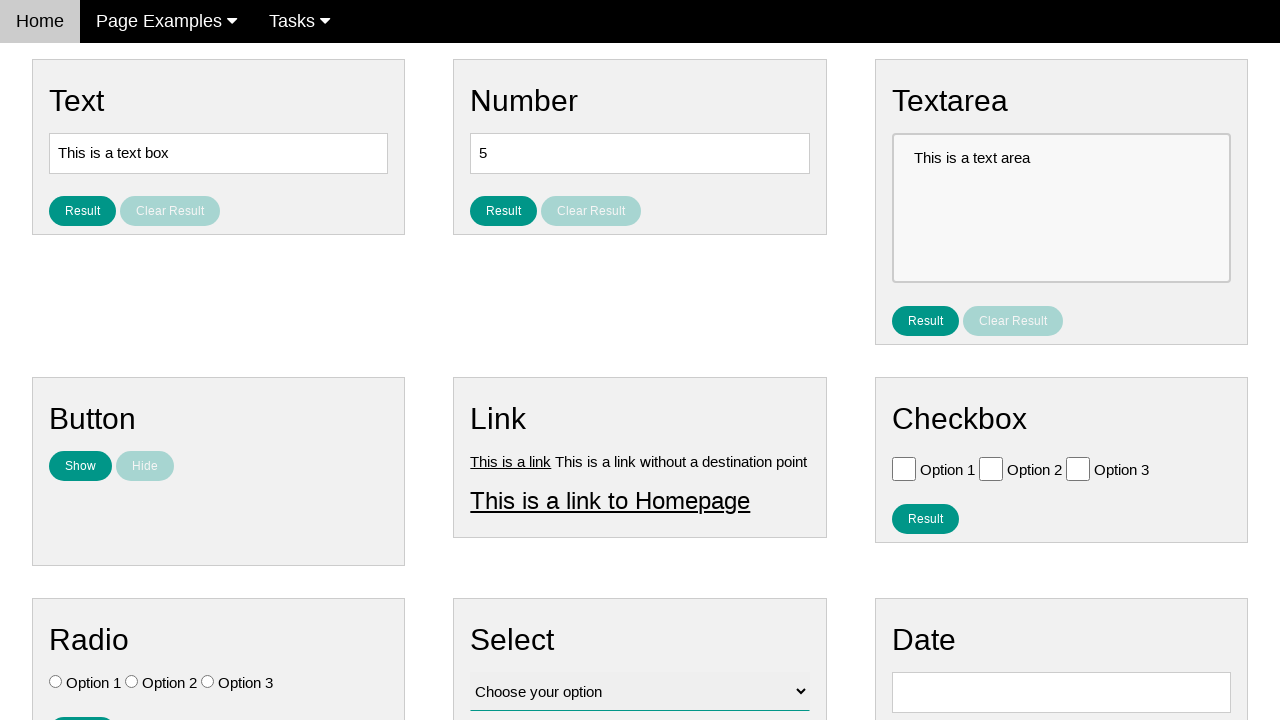

Cleared the text input field on #text
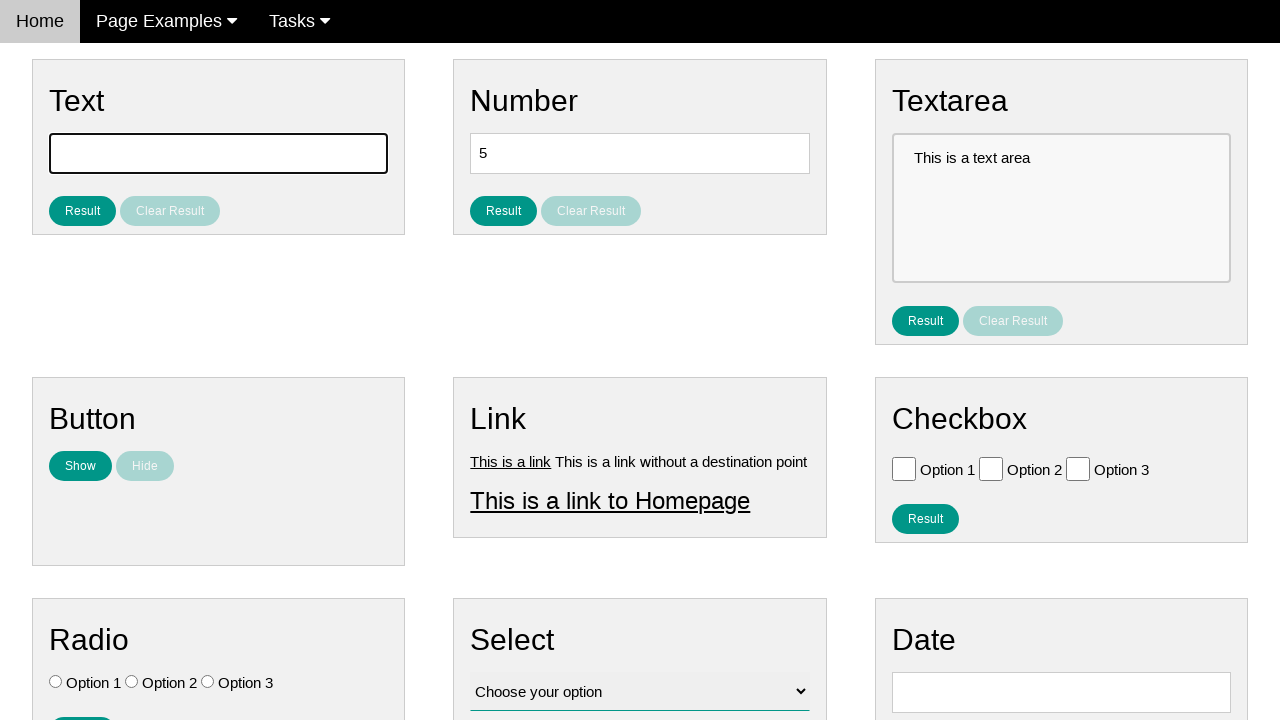

Entered 'bla-bla' into the text input field on #text
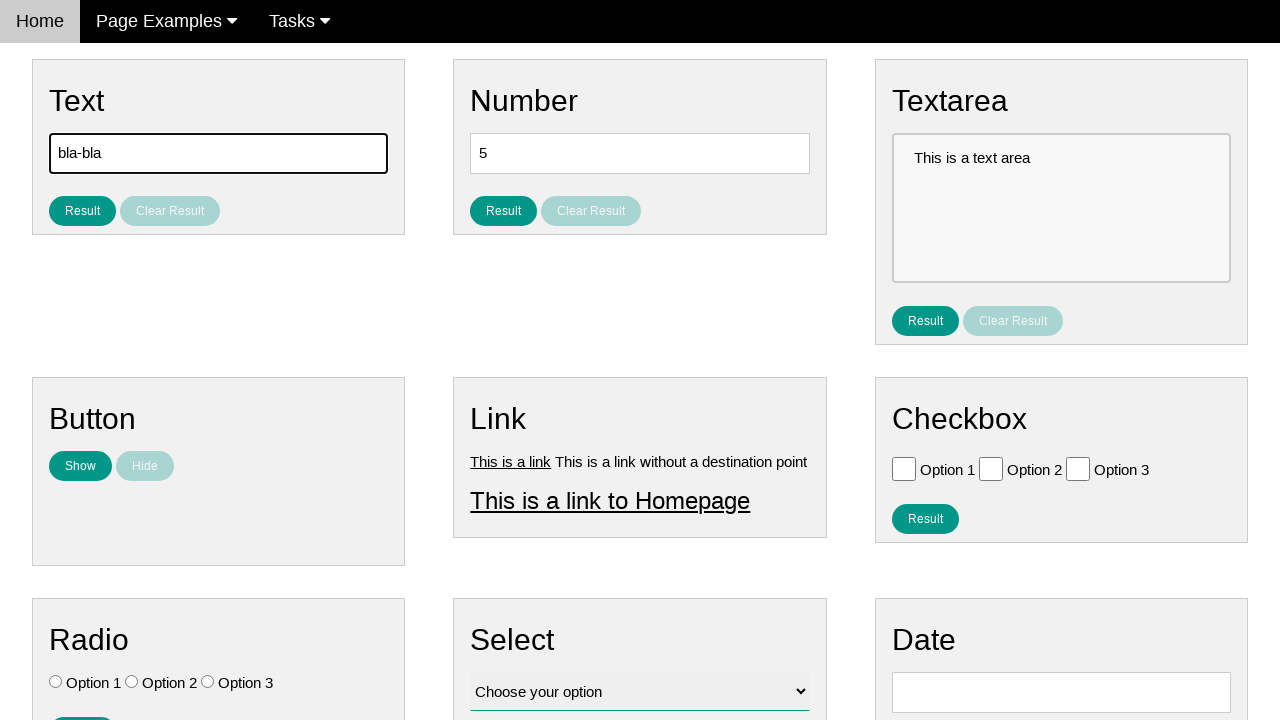

Clicked the result button to submit text at (82, 211) on #result_button_text
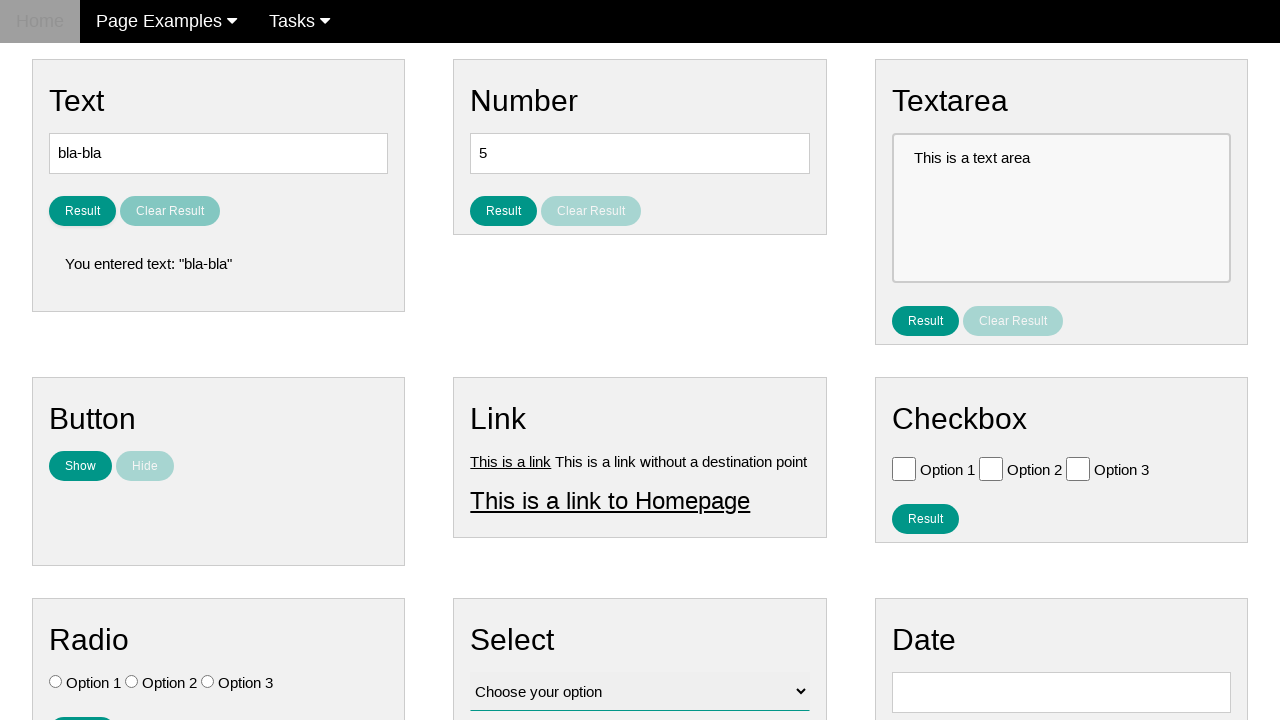

Result text element loaded and is visible
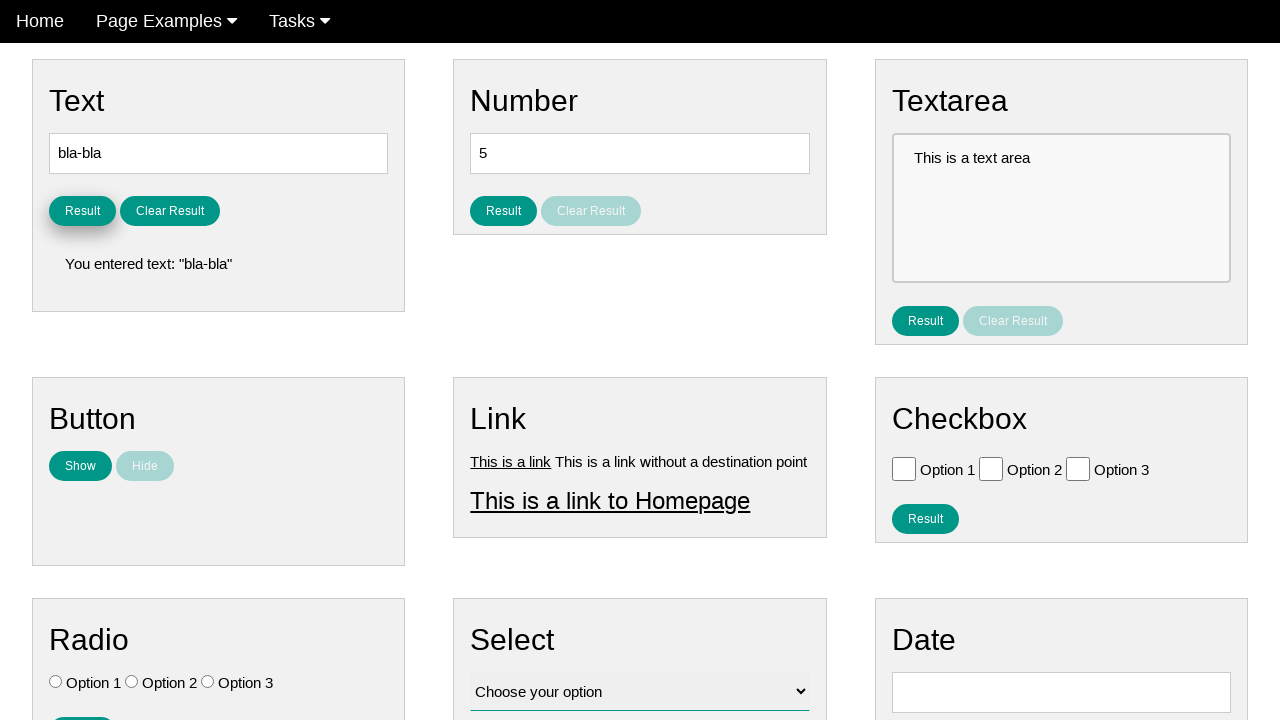

Retrieved result text content
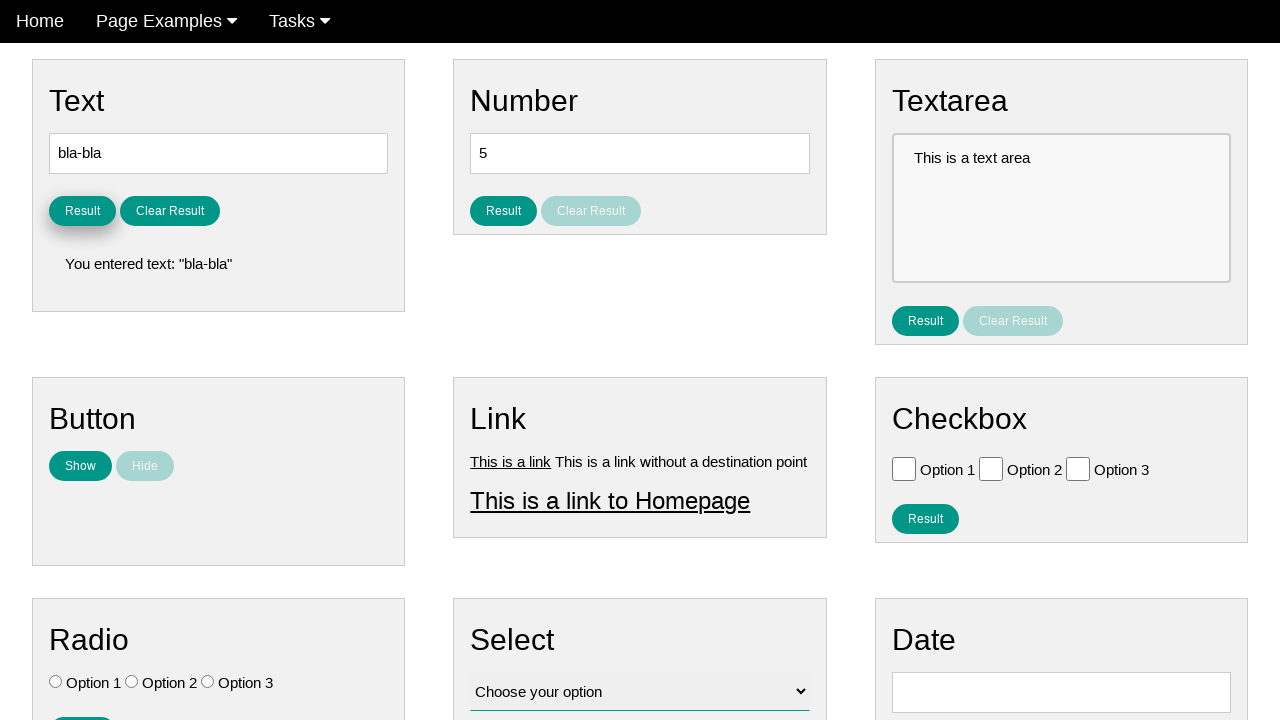

Verified output message matches expected text: You entered text: "bla-bla"
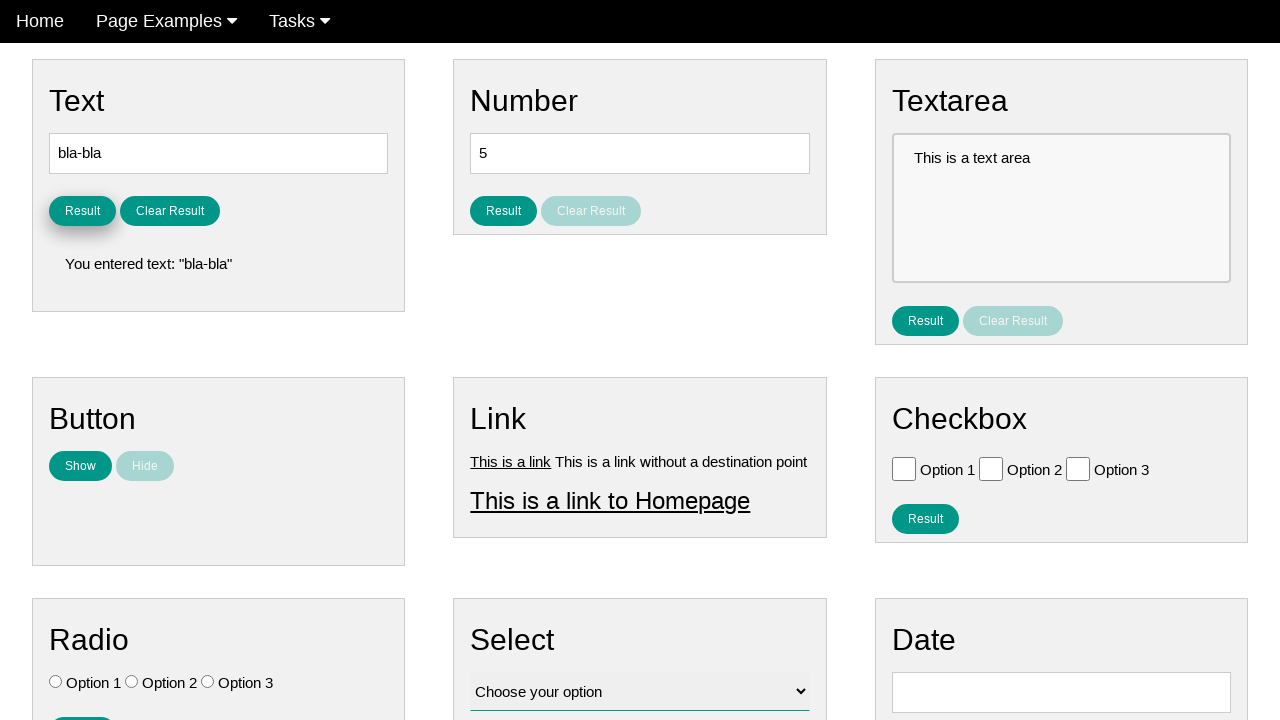

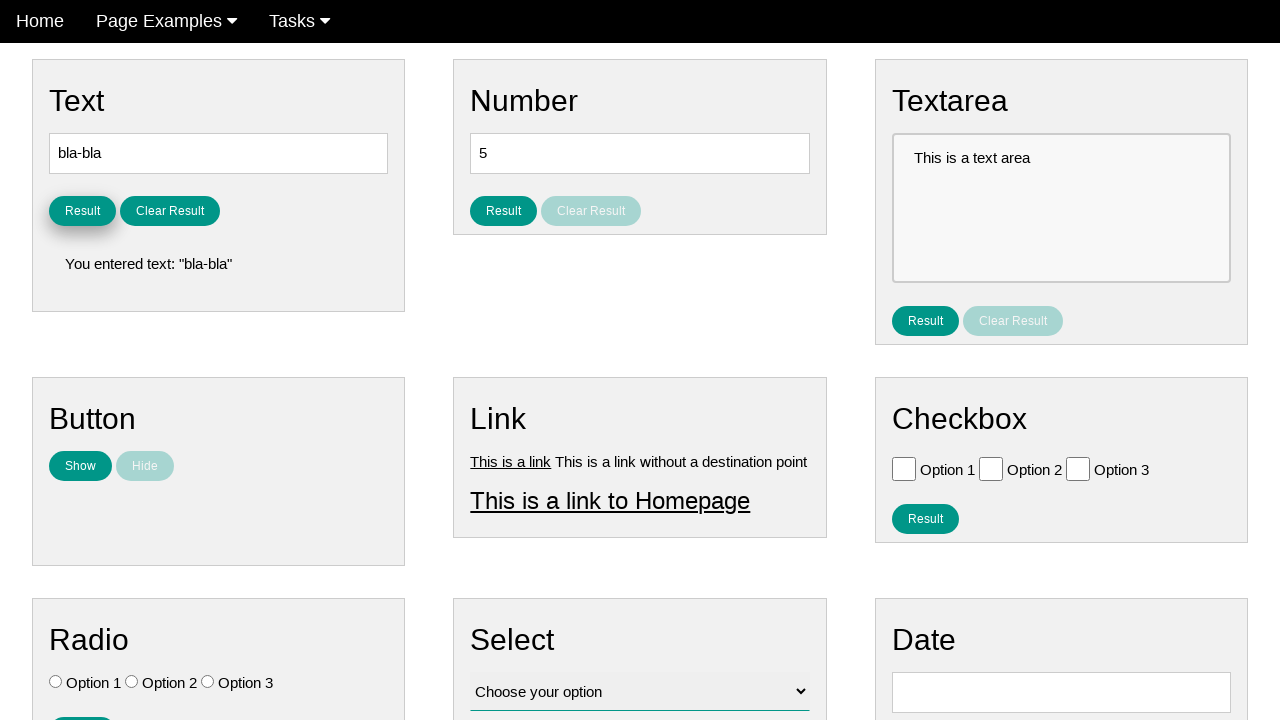